Tests that the "Clear completed" button is hidden when there are no completed items.

Starting URL: https://demo.playwright.dev/todomvc/#/

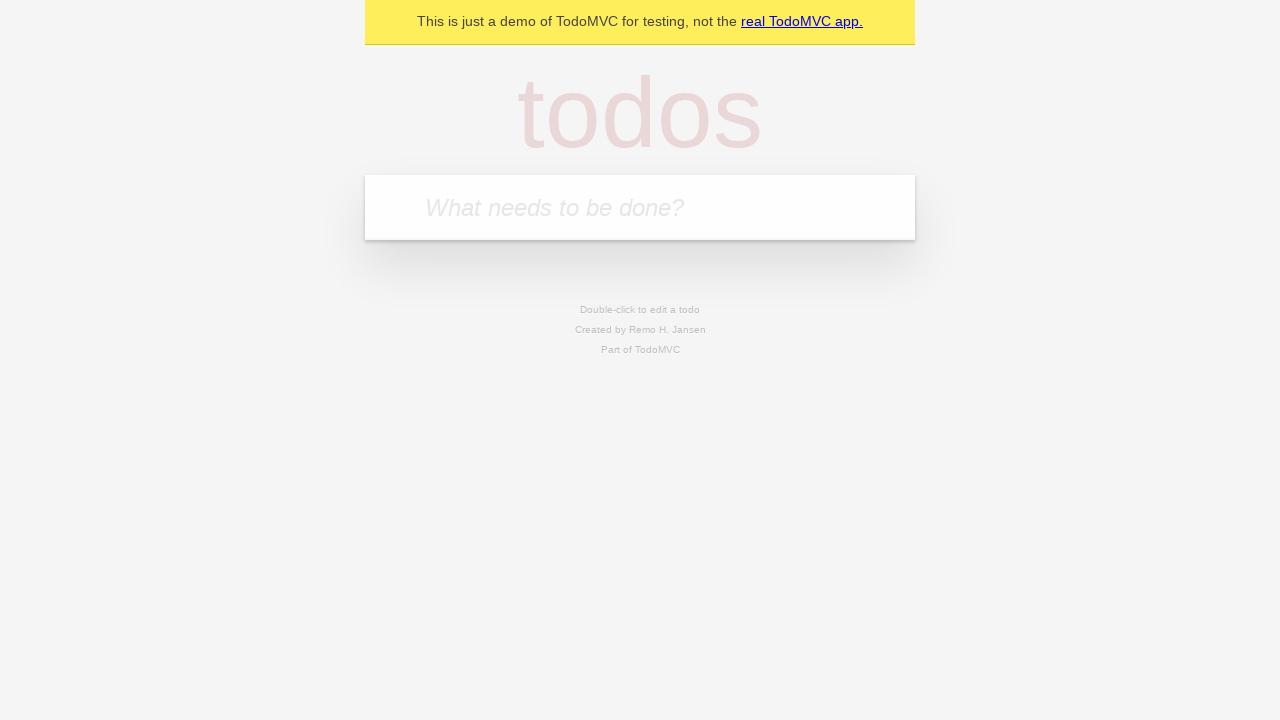

Filled new todo input with 'buy some cheese' on internal:attr=[placeholder="What needs to be done?"i]
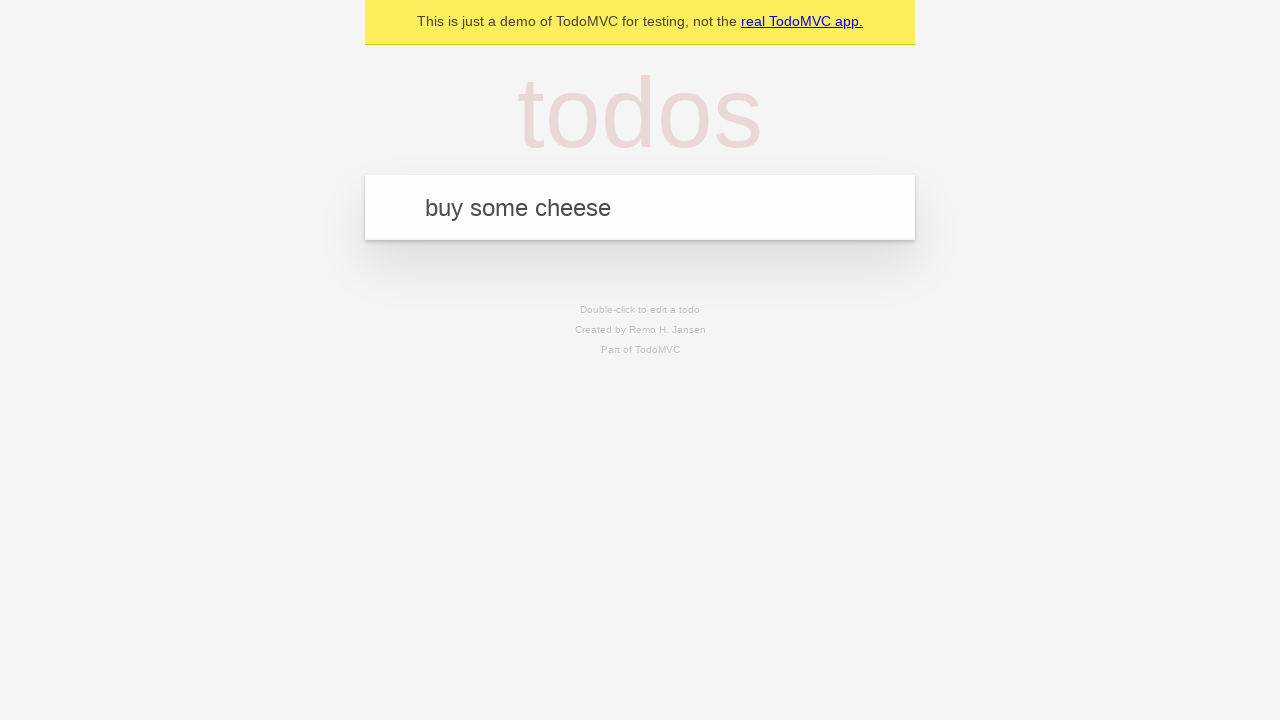

Pressed Enter to create todo 'buy some cheese' on internal:attr=[placeholder="What needs to be done?"i]
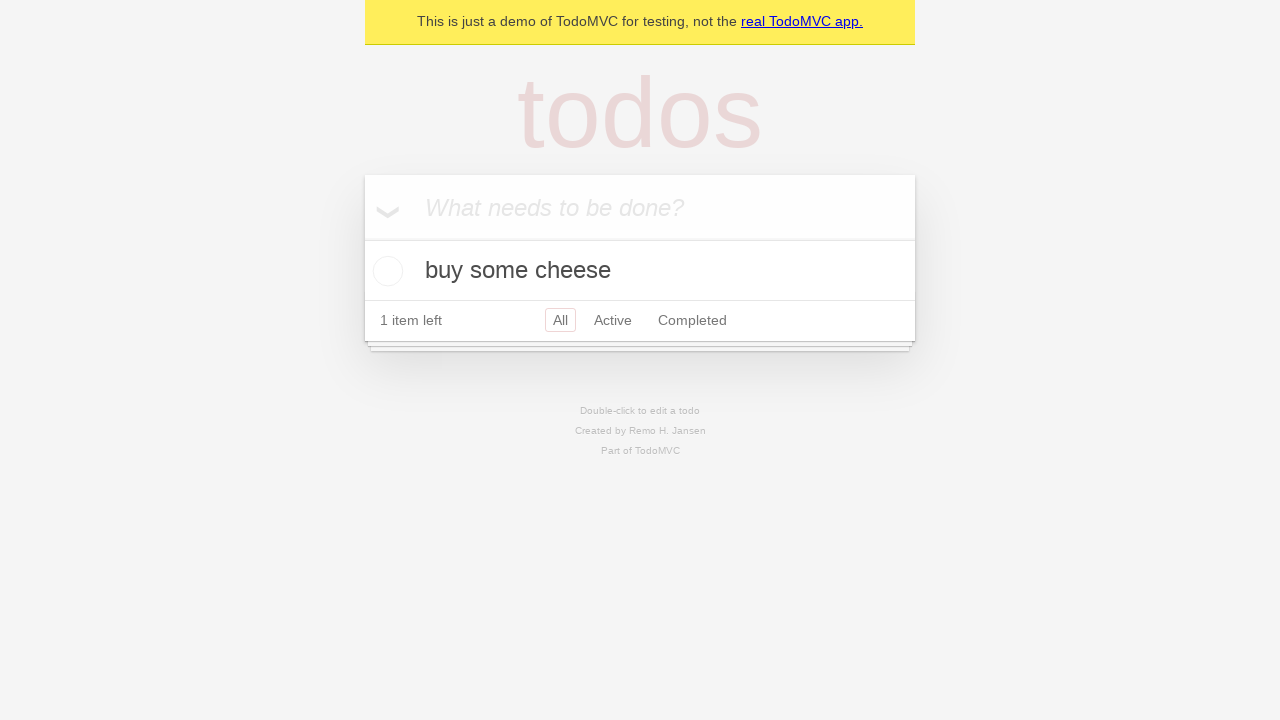

Filled new todo input with 'feed the cat' on internal:attr=[placeholder="What needs to be done?"i]
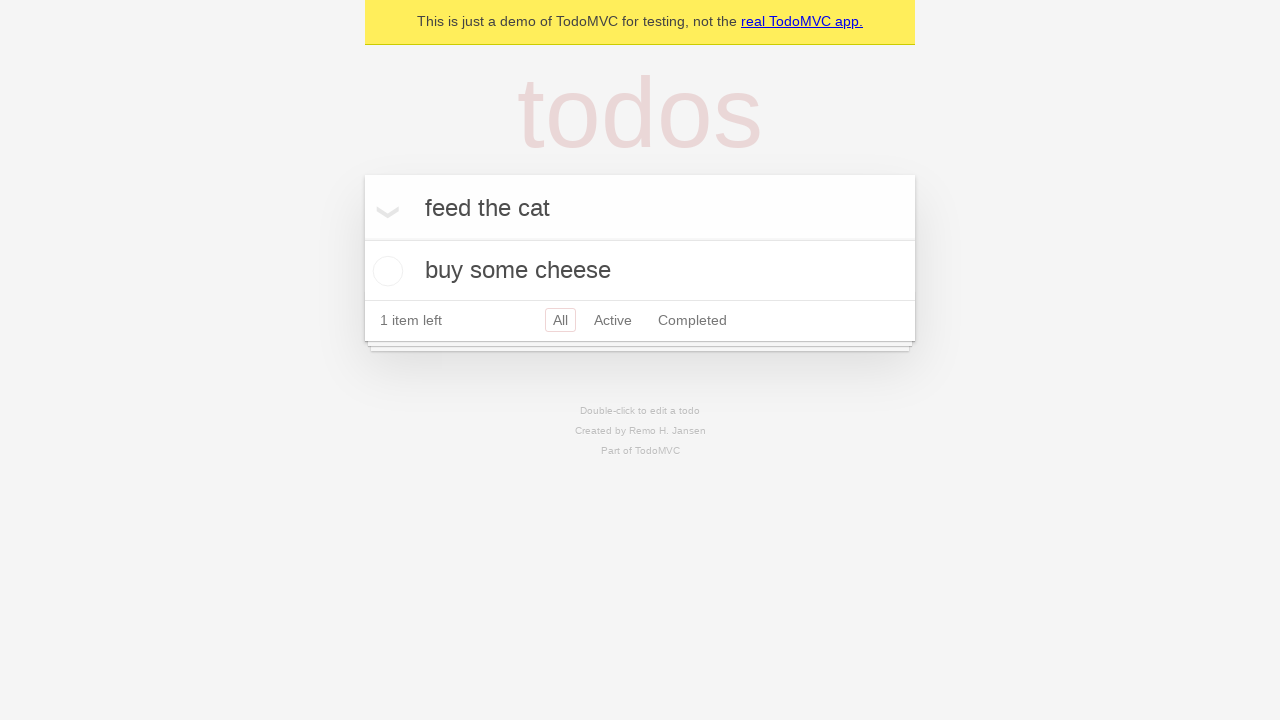

Pressed Enter to create todo 'feed the cat' on internal:attr=[placeholder="What needs to be done?"i]
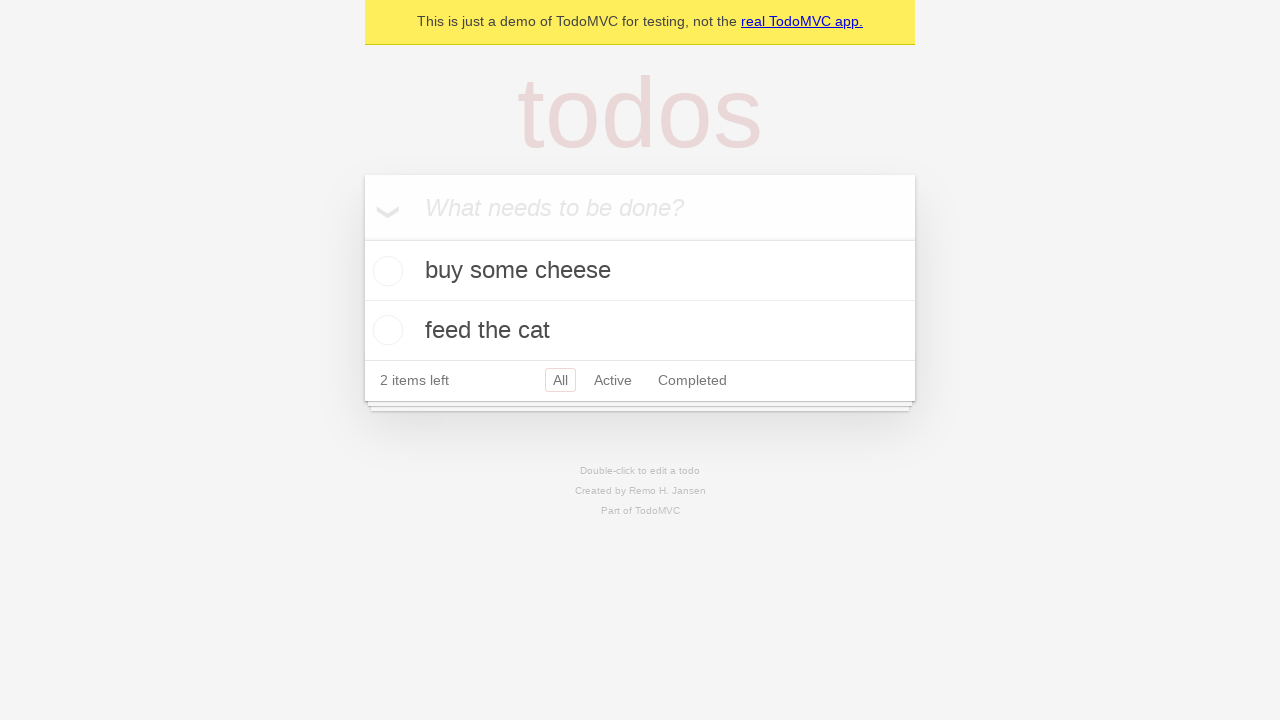

Filled new todo input with 'book a doctors appointment' on internal:attr=[placeholder="What needs to be done?"i]
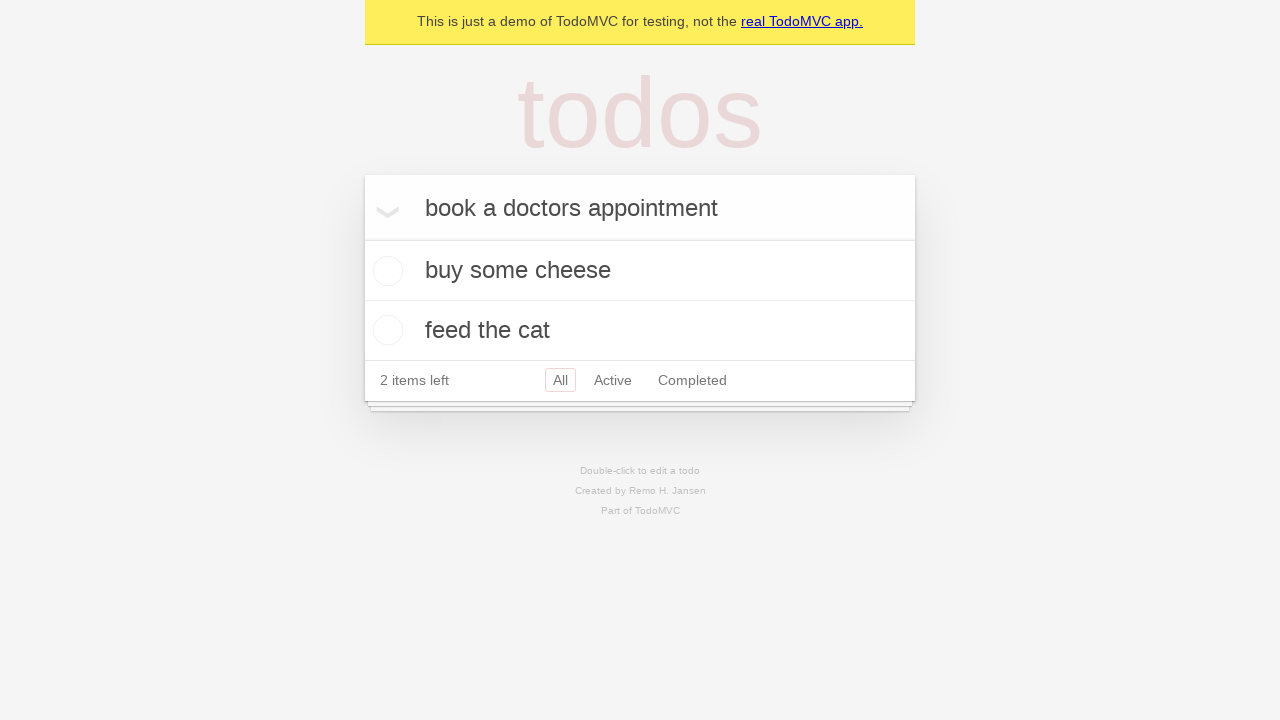

Pressed Enter to create todo 'book a doctors appointment' on internal:attr=[placeholder="What needs to be done?"i]
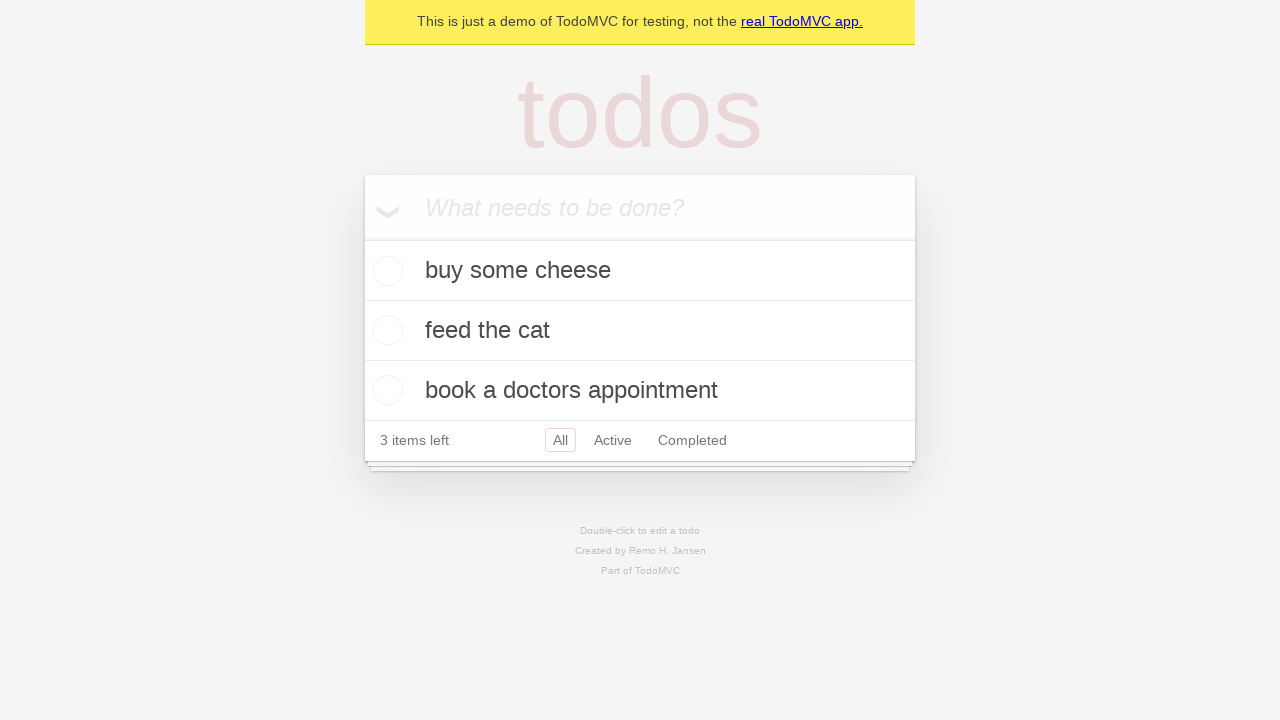

Checked the first todo item as completed at (385, 271) on .todo-list li .toggle >> nth=0
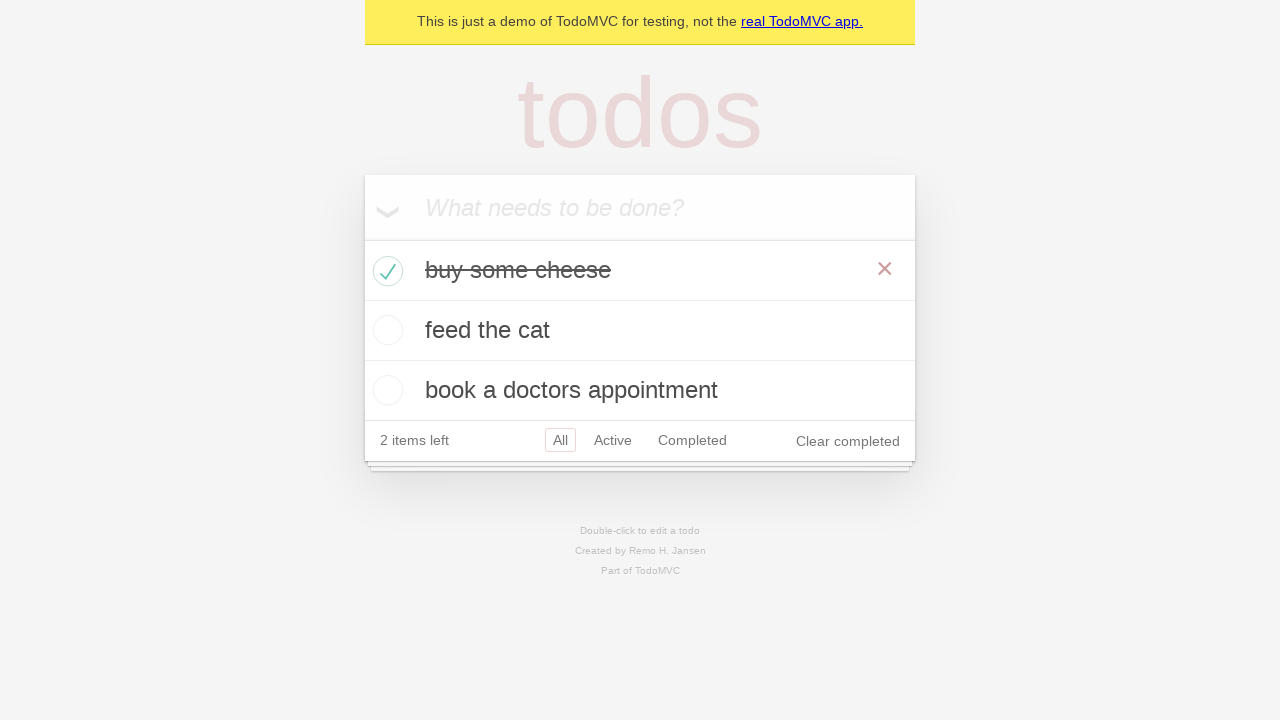

Clicked 'Clear completed' button to remove completed todos at (848, 441) on internal:role=button[name="Clear completed"i]
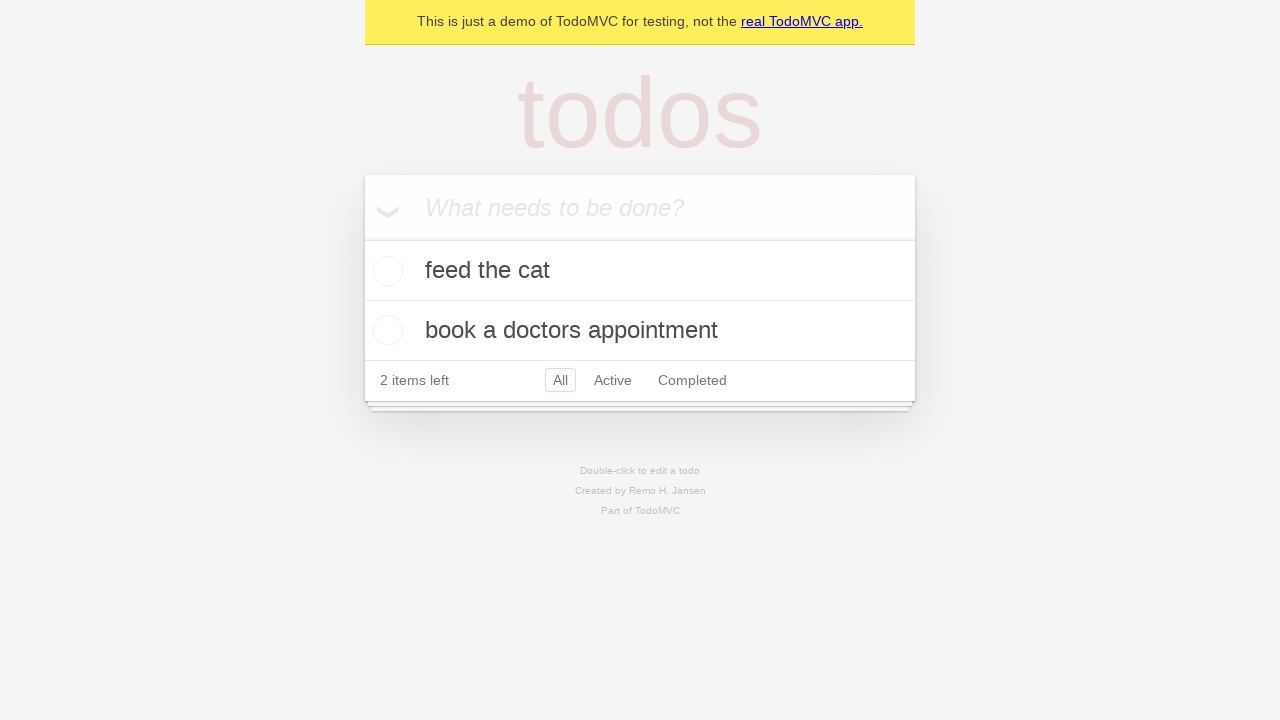

'Clear completed' button is now hidden when no items are completed
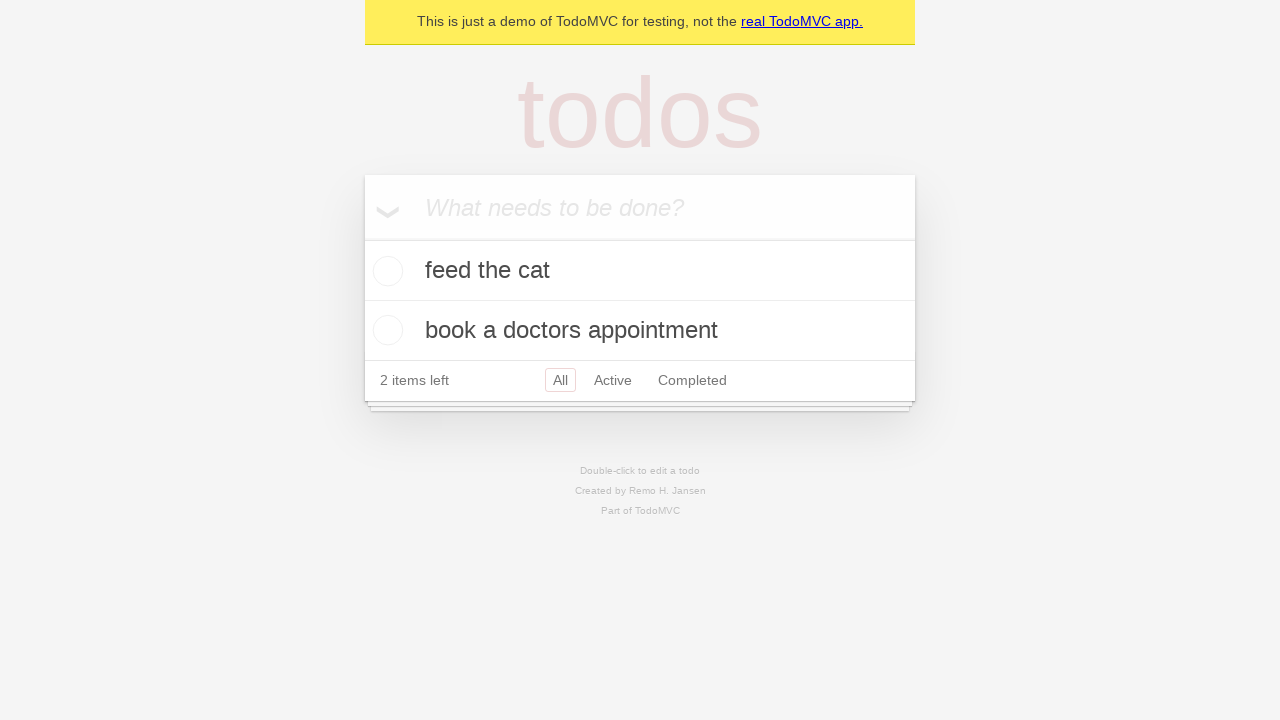

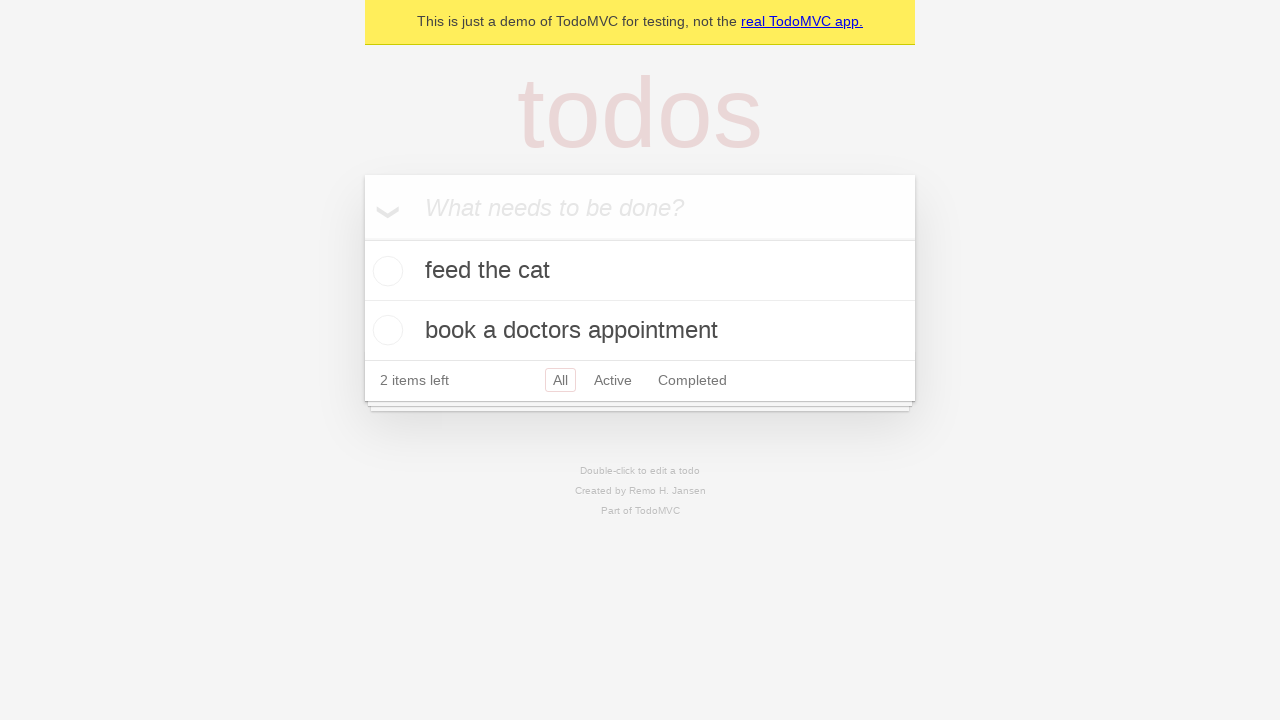